Fills required fields except gender selection and verifies the gender field shows a validation warning

Starting URL: https://demoqa.com/automation-practice-form

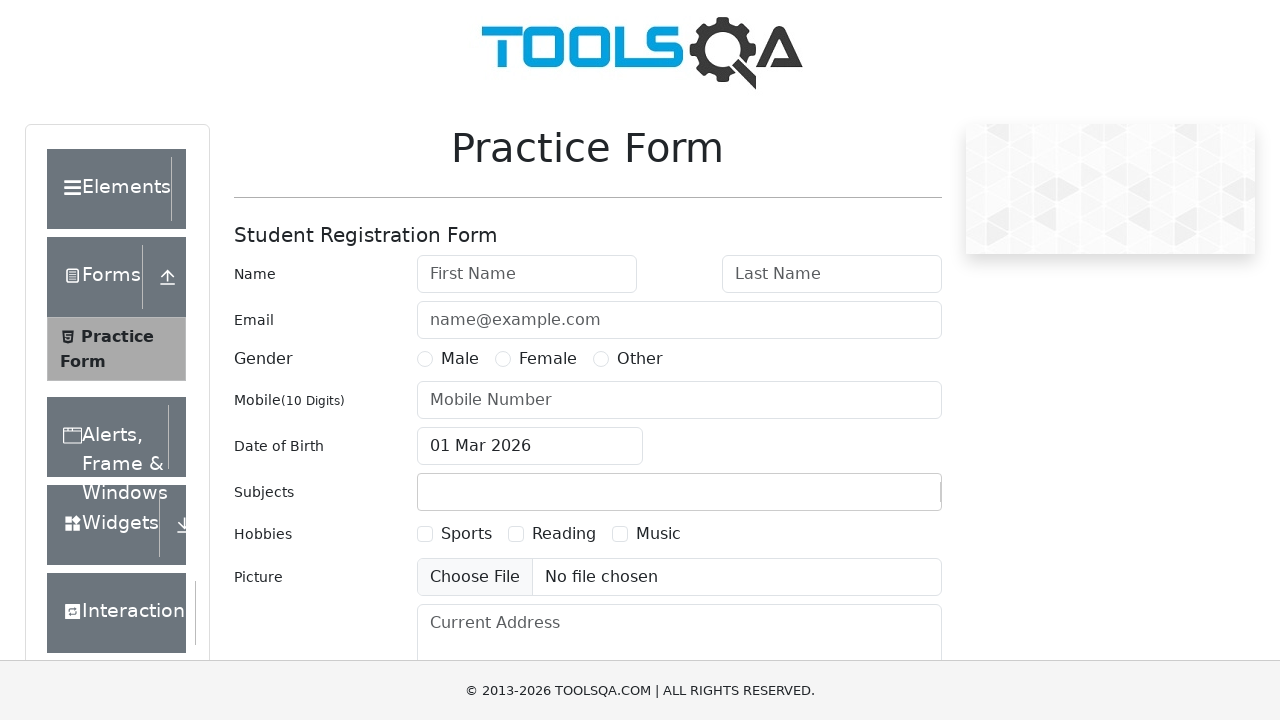

Filled first name field with 'TestFirstName' on #firstName
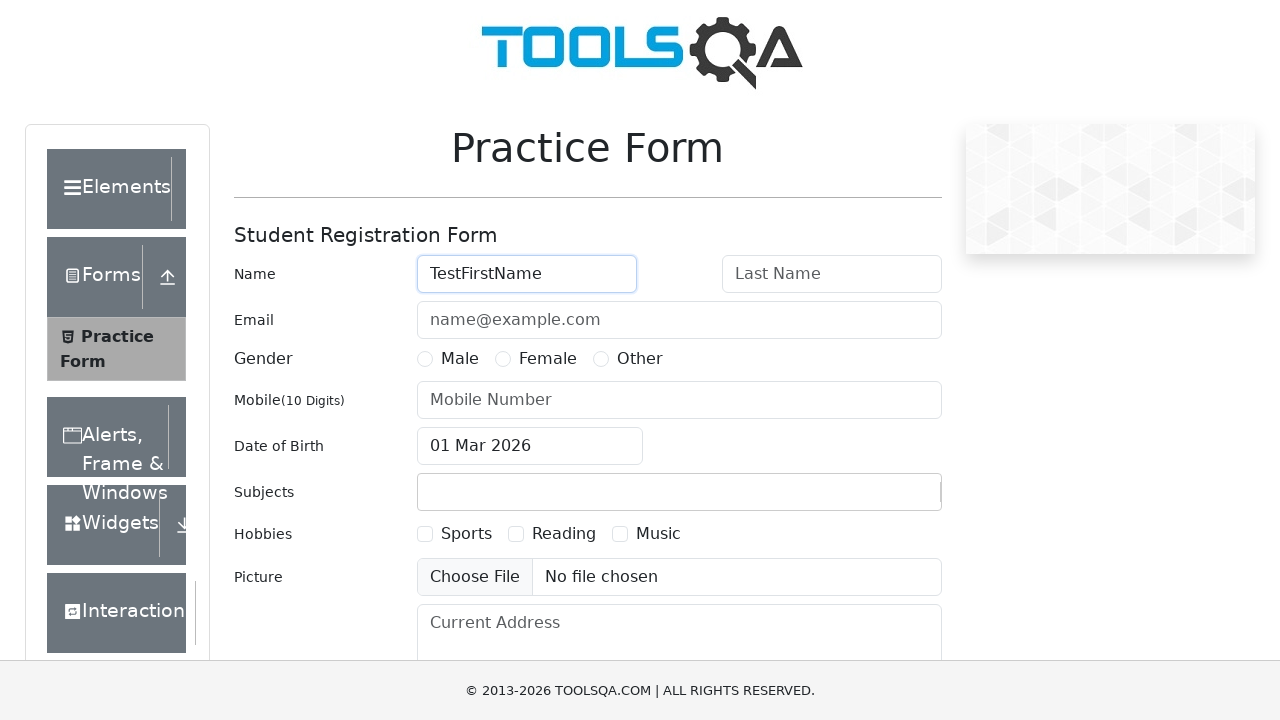

Filled last name field with 'TestLastName' on #lastName
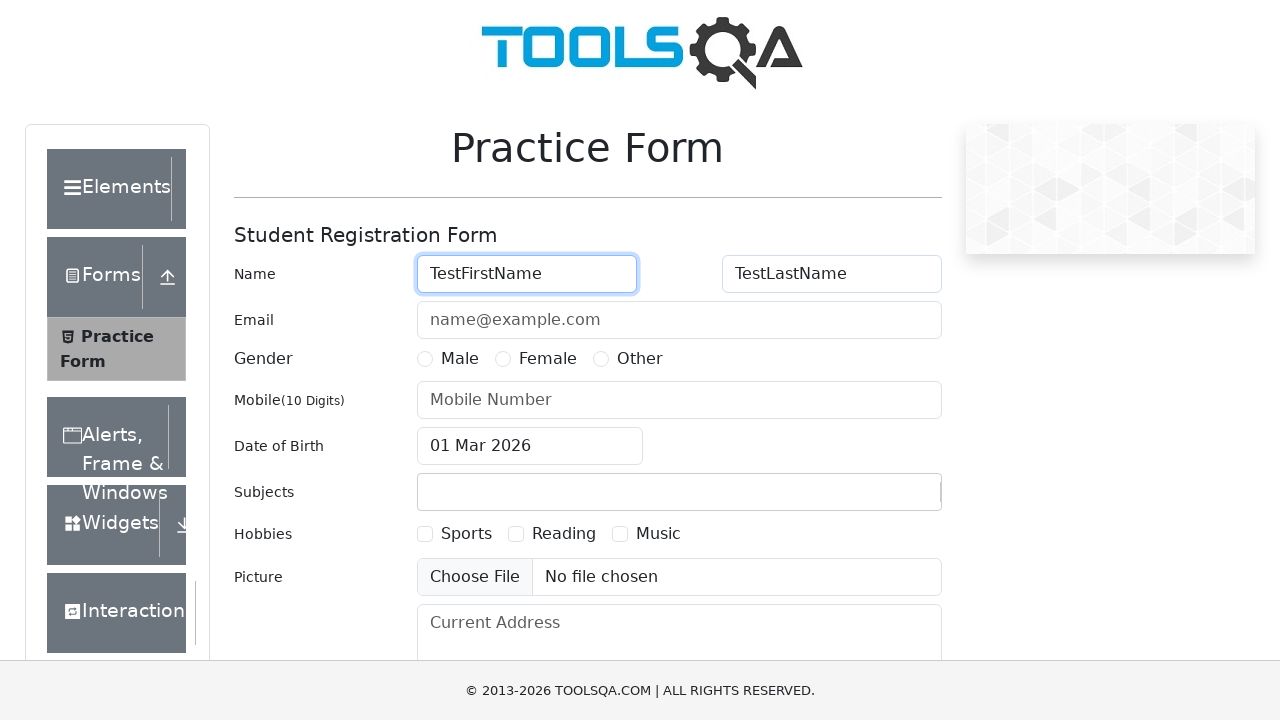

Filled phone number field with '0123456789' on #userNumber
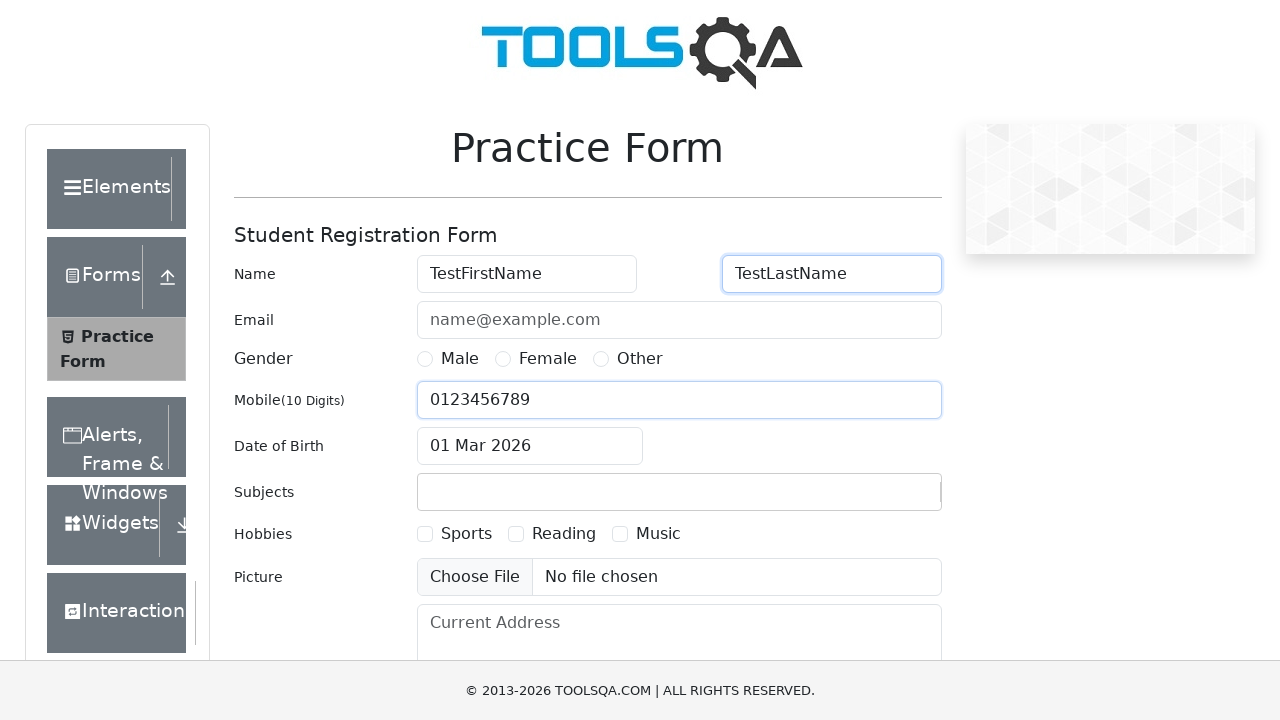

Clicked submit button without selecting gender at (885, 499) on #submit
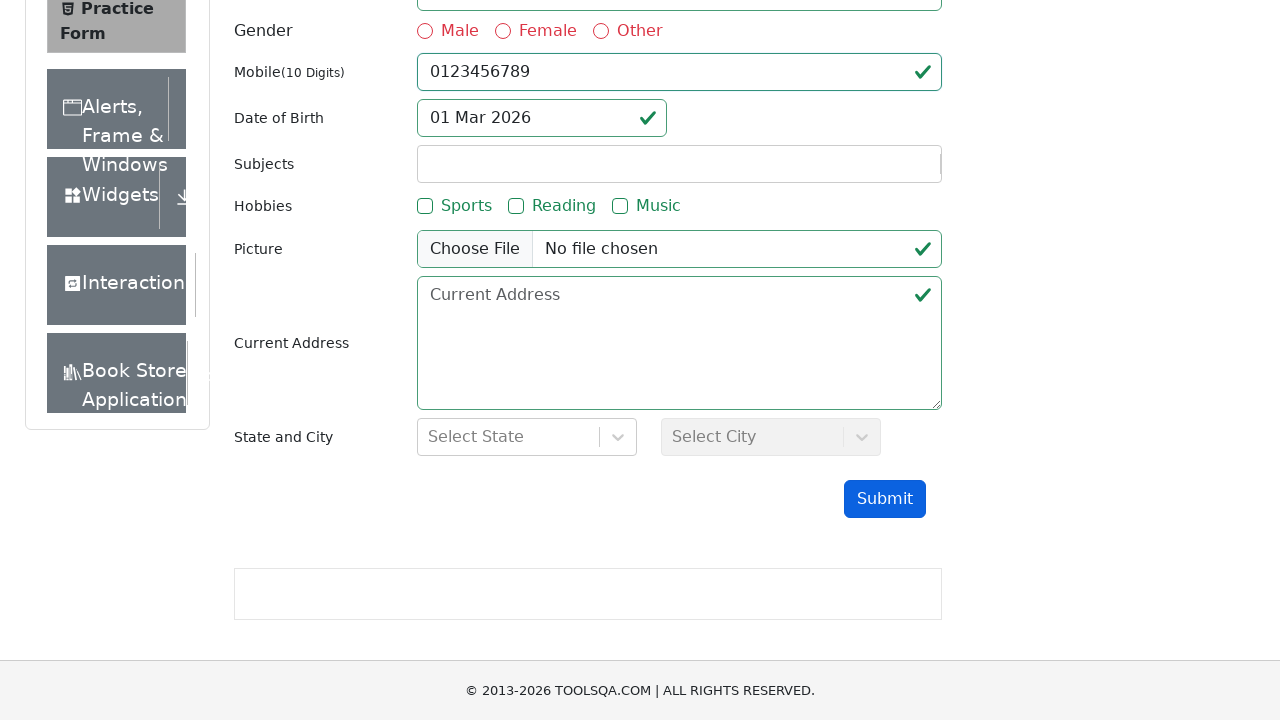

Verified gender field shows validation warning/error state
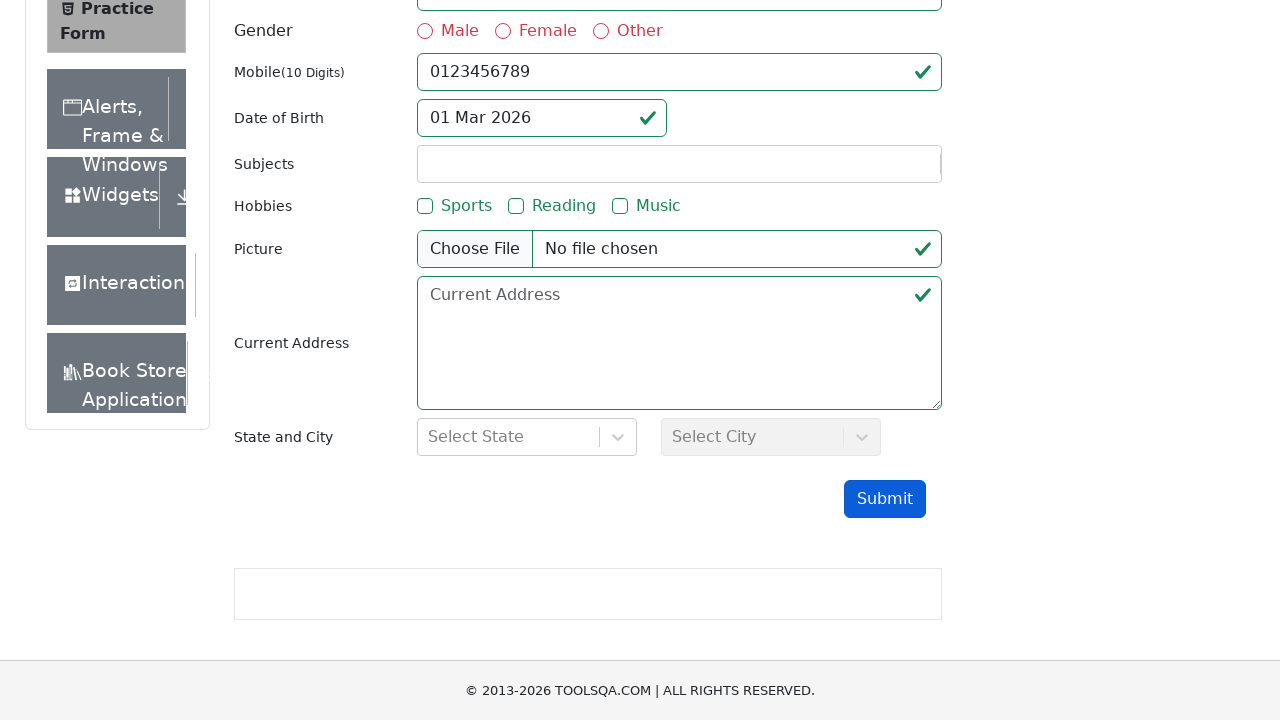

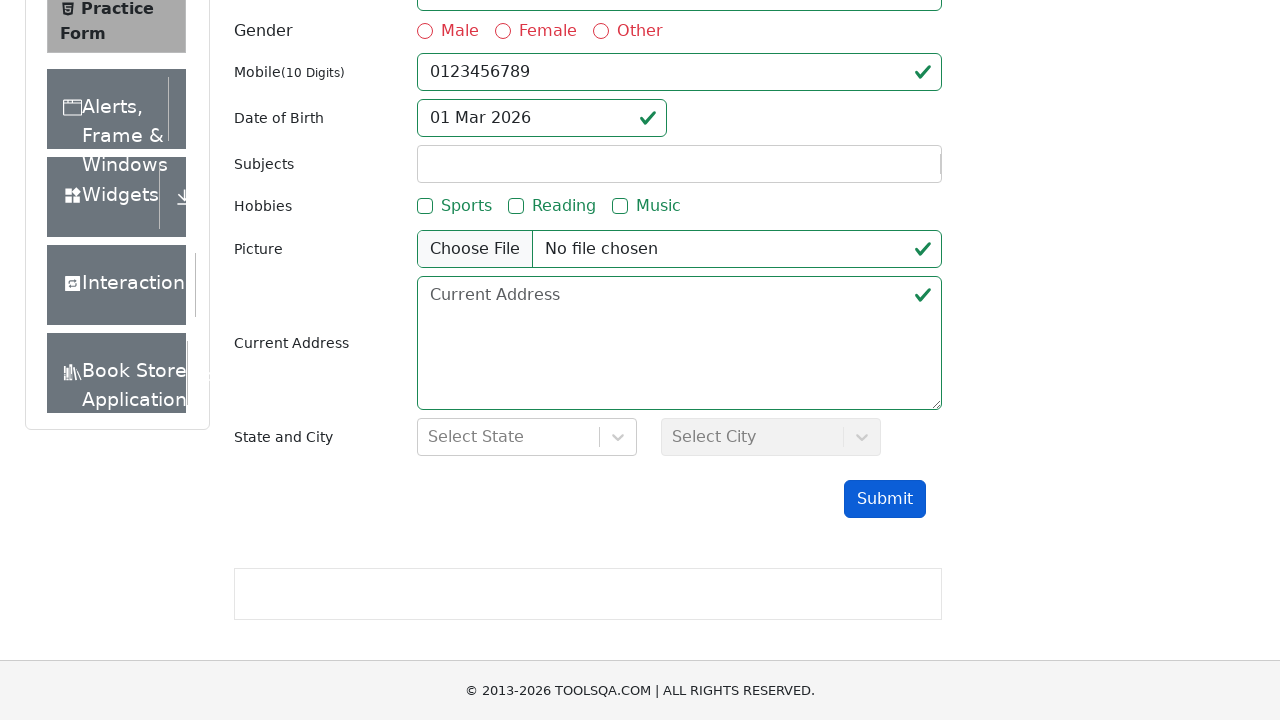